Navigates to the Lenskart homepage and loads the page.

Starting URL: https://www.lenskart.com/

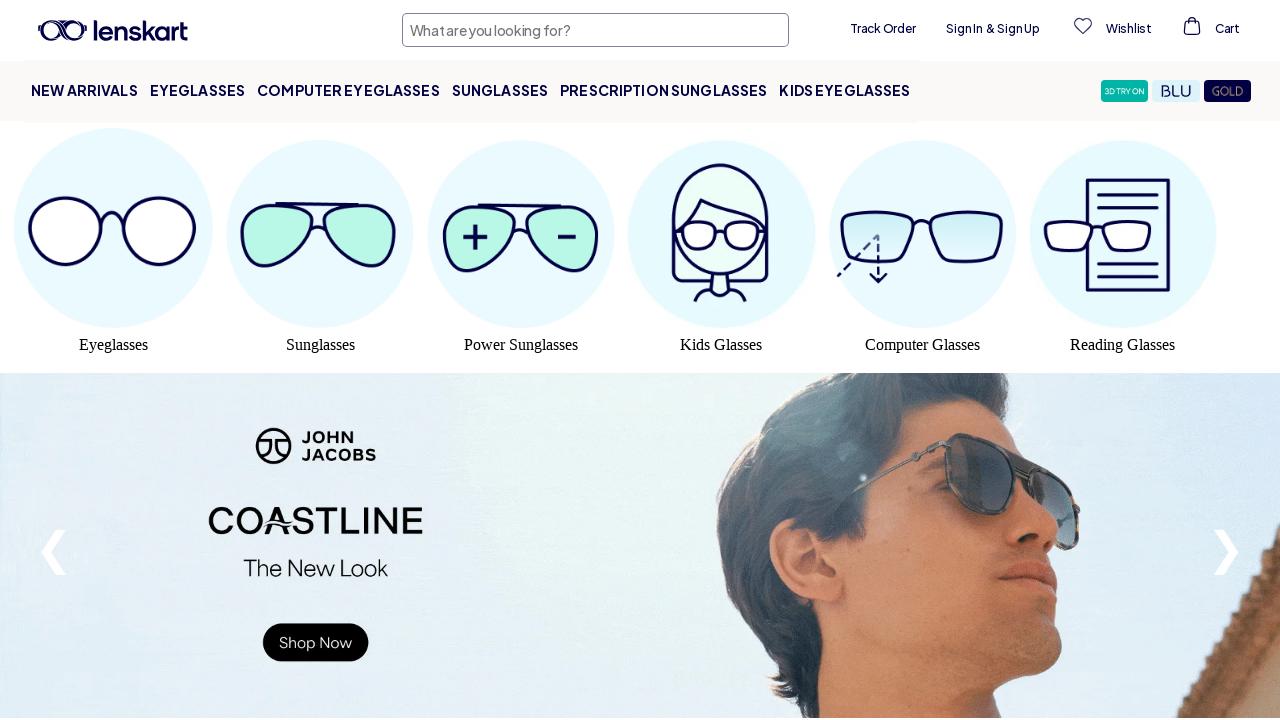

Lenskart homepage DOM fully loaded
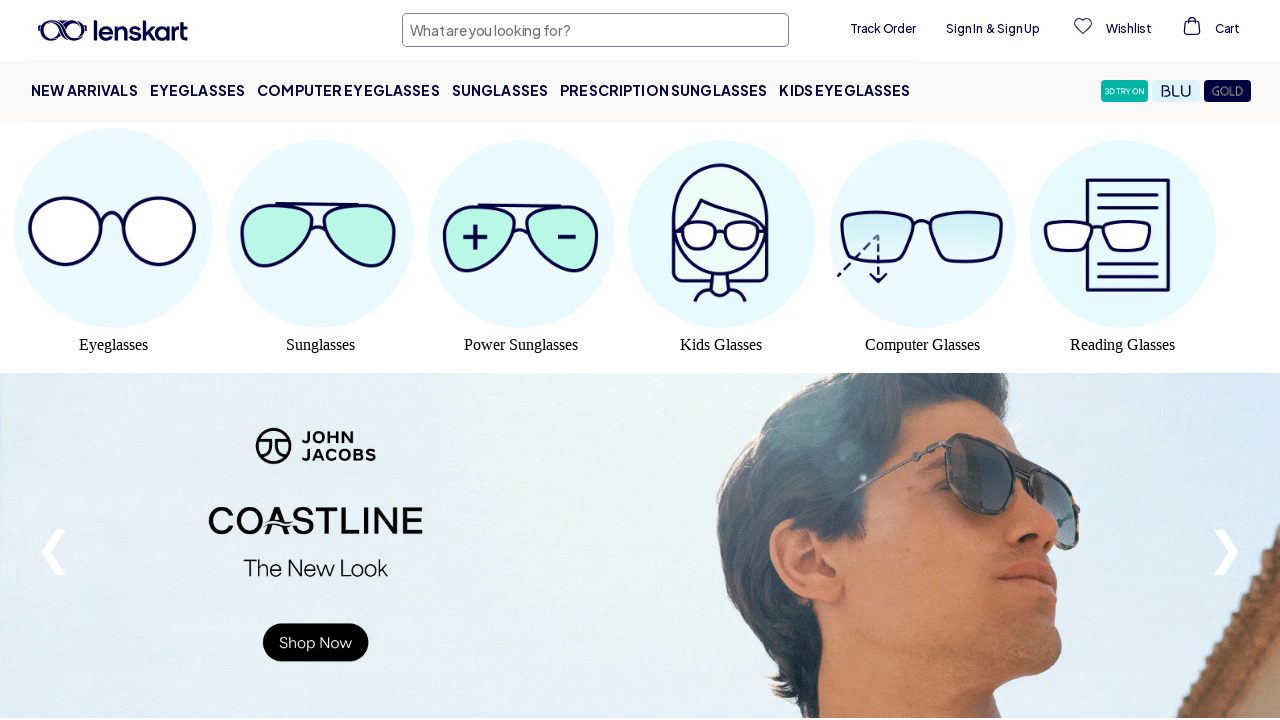

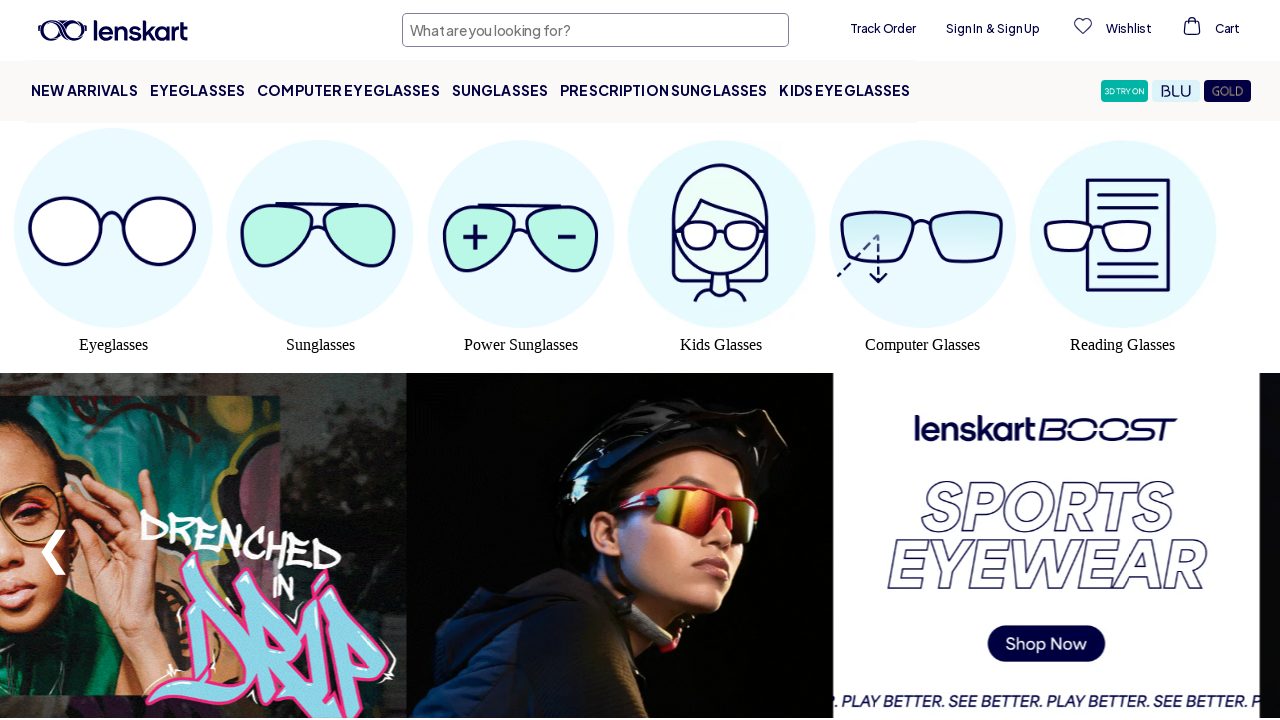